Tests the sign-up button by navigating to the start page and clicking the sign-up button

Starting URL: https://bpla.mpsdevelopment.com/start

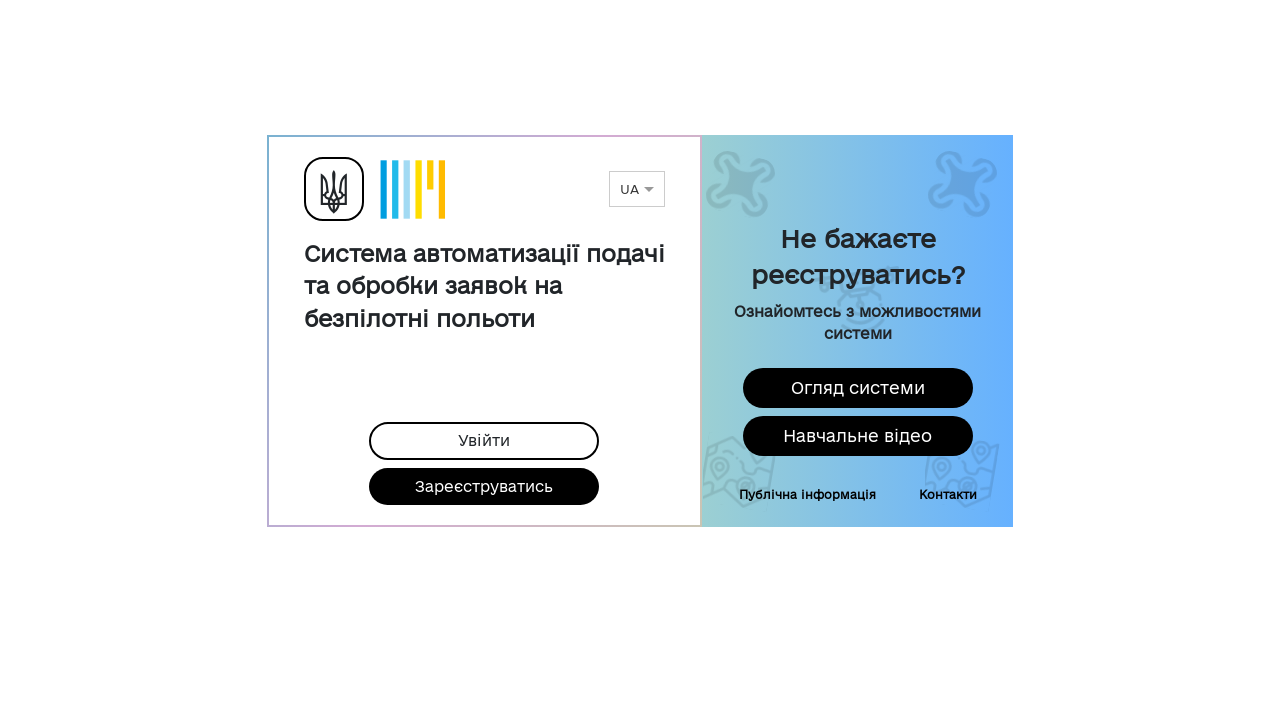

Navigated to start page
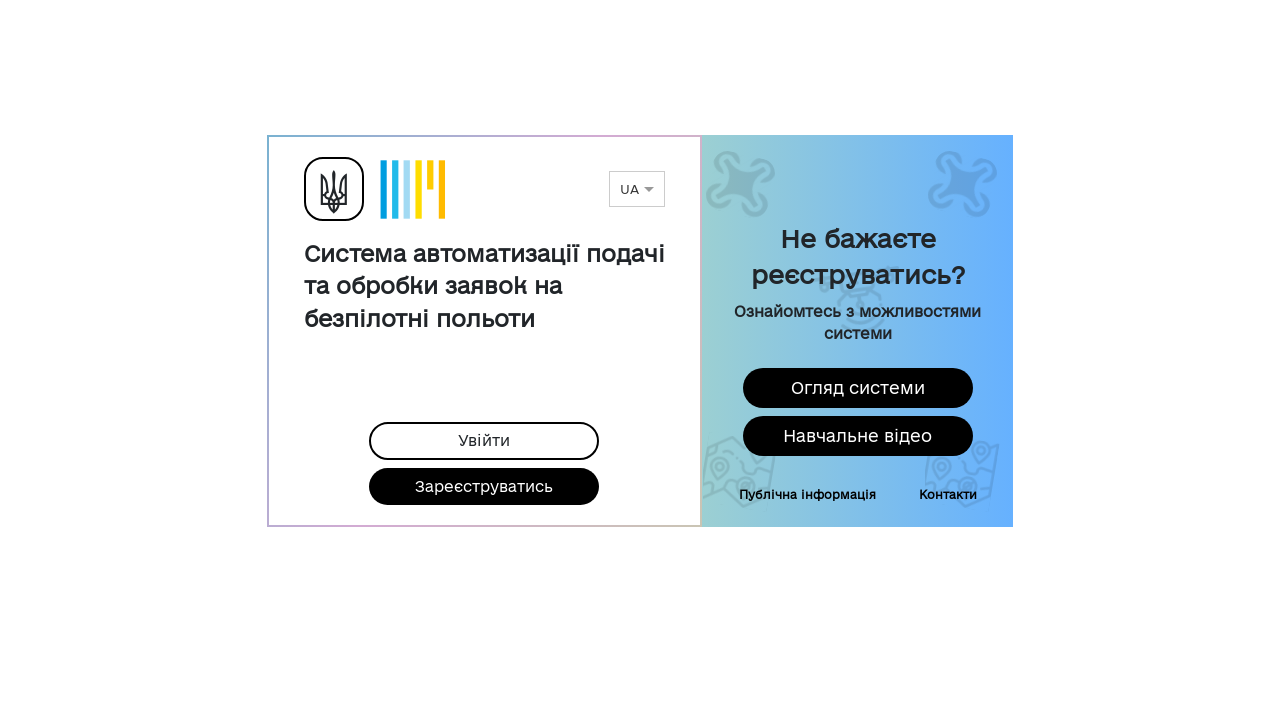

Clicked sign-up button at (484, 487) on xpath=/html/body/app-root/app-content-layout/div/div/div/div/div[2]/app-start/di
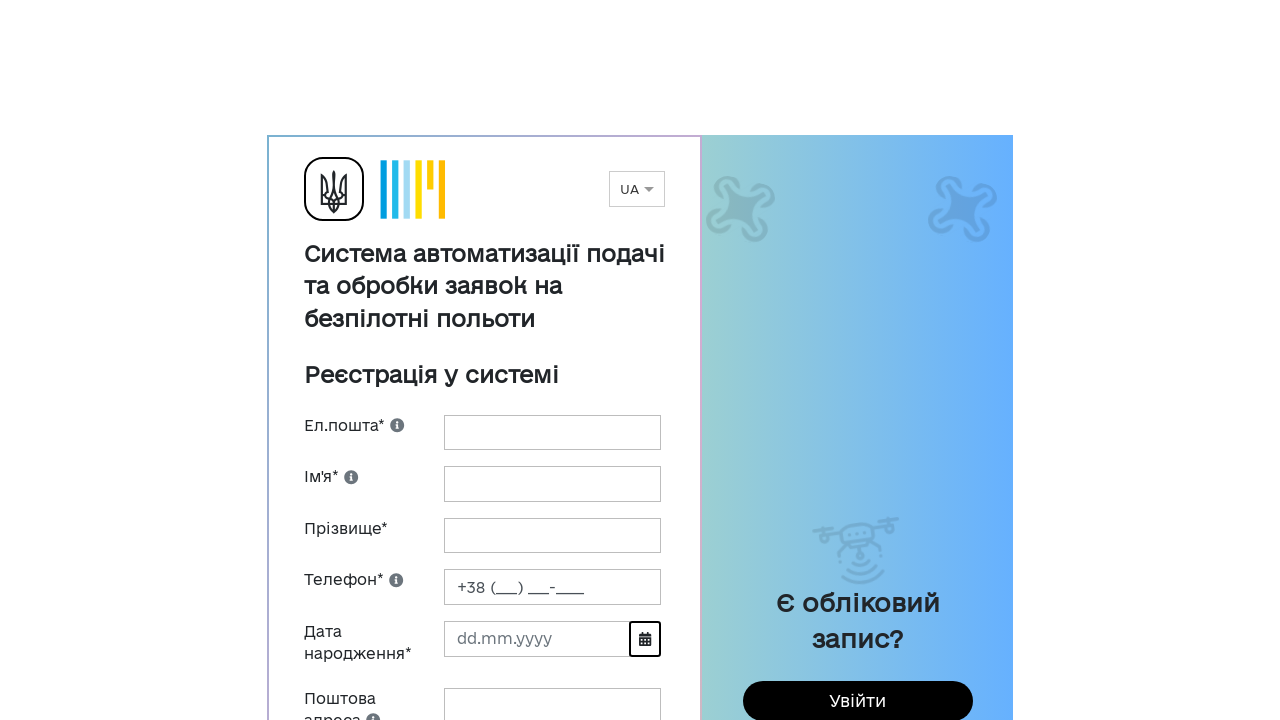

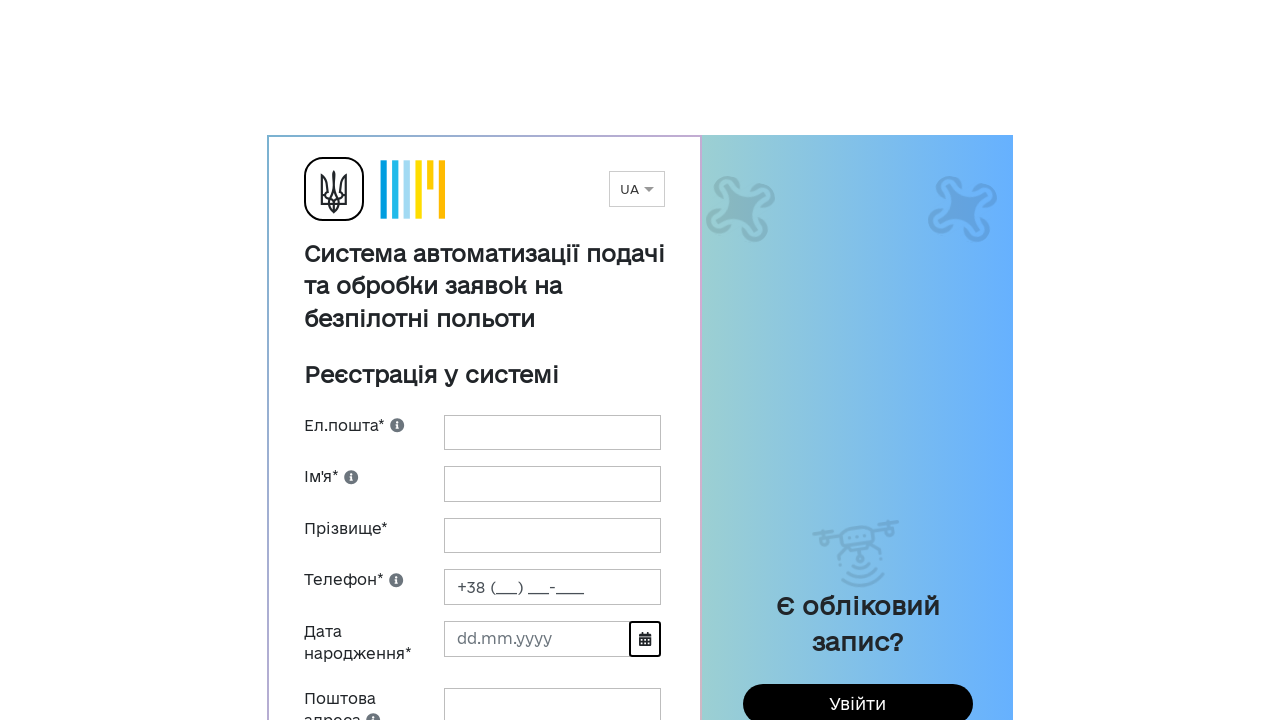